Navigates to YouTube homepage and verifies the page title is correct

Starting URL: https://youtube.com

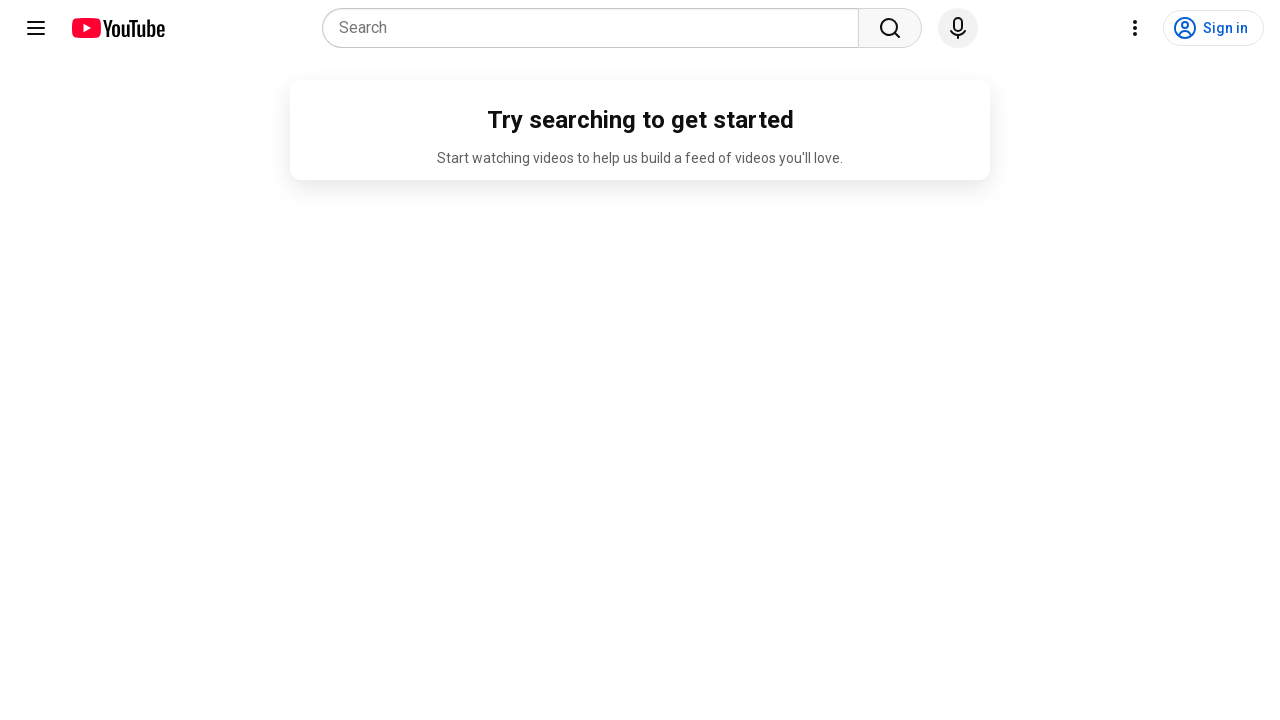

Navigated to YouTube homepage
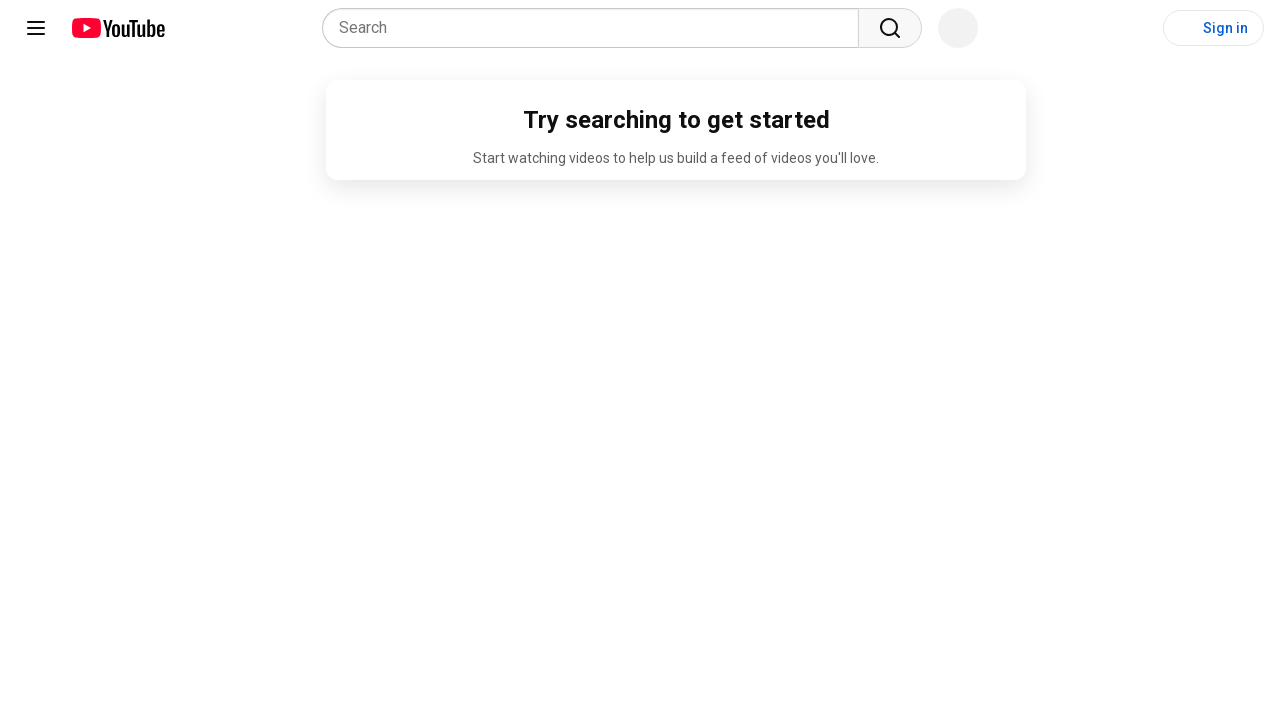

Verified page title is 'YouTube'
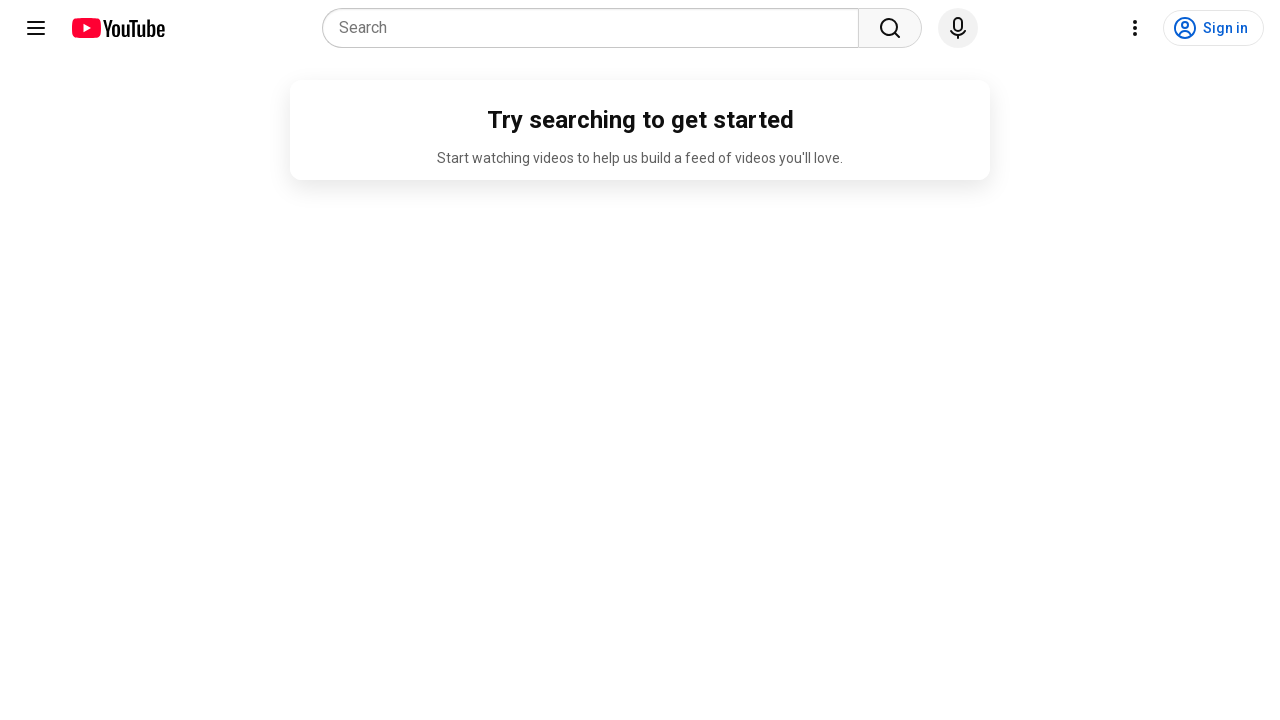

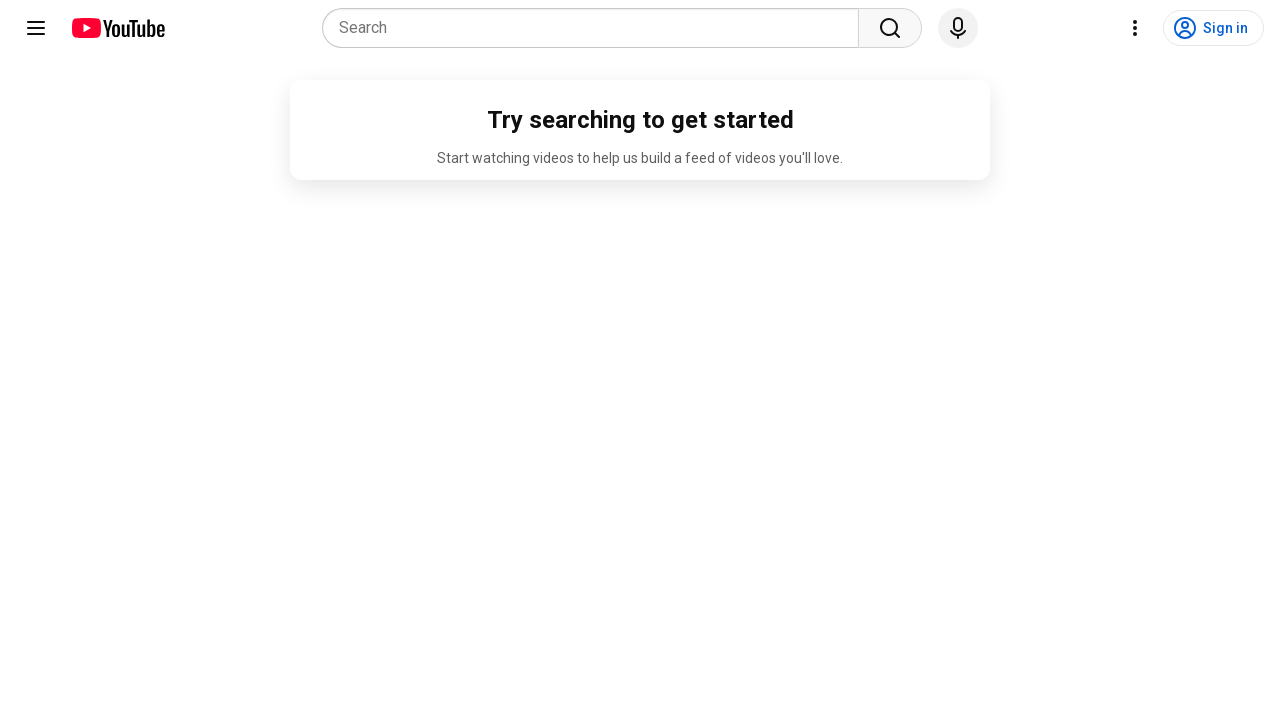